Tests browser alerts functionality including simple alert, confirm alert, and prompt alert with text input

Starting URL: https://demoqa.com/

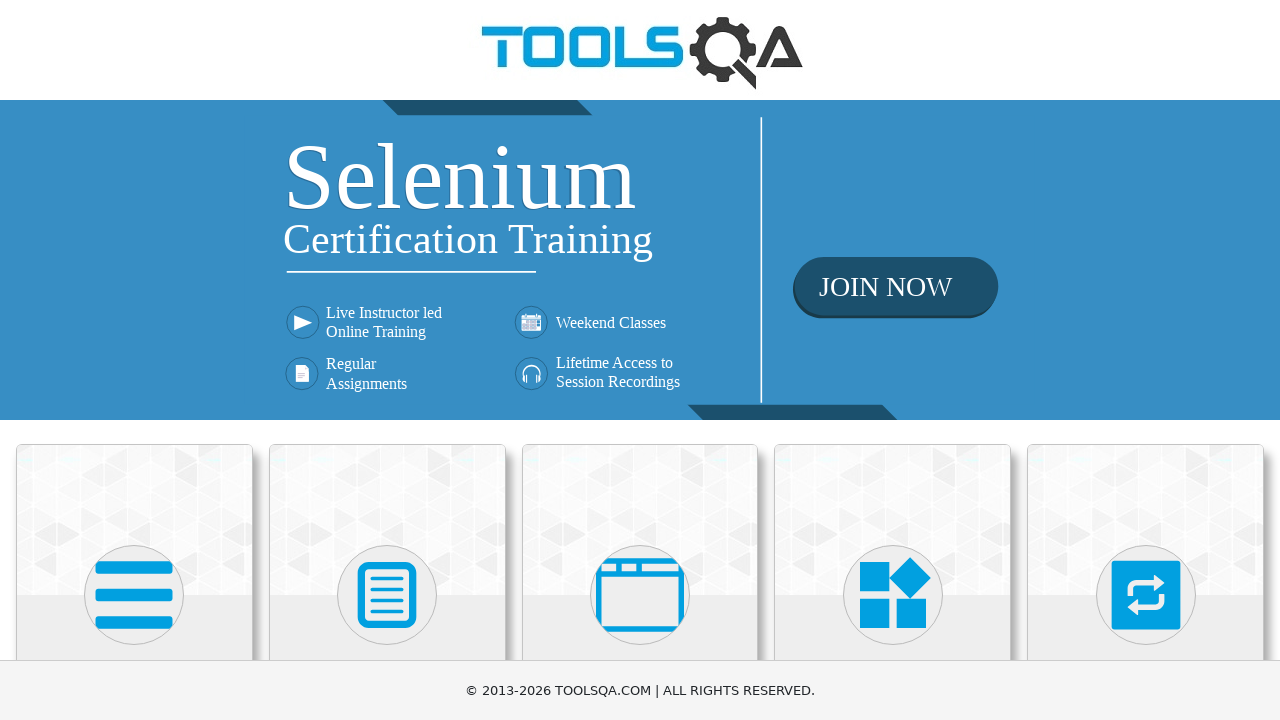

Clicked on Alerts, Frame & Windows card at (640, 360) on xpath=//h5[contains(text(),'Alerts, Frame & Windows')]
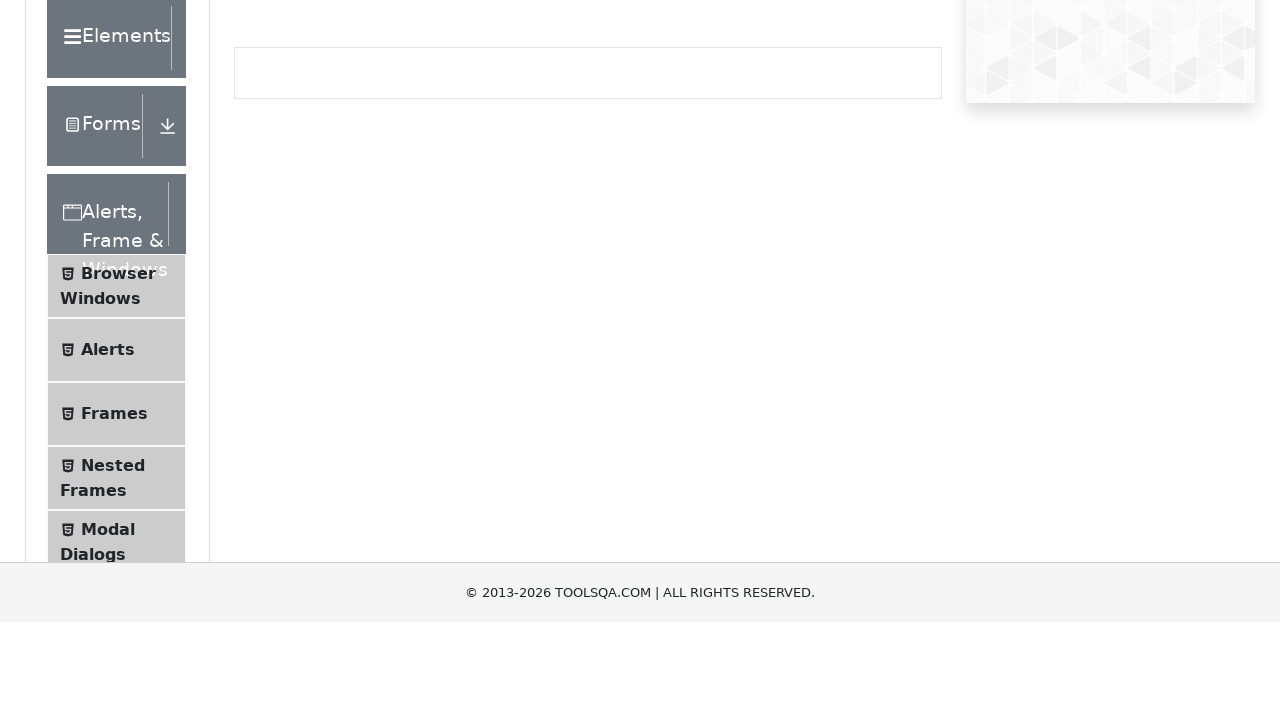

Clicked on Alerts menu item at (108, 501) on xpath=//span[text()='Alerts']
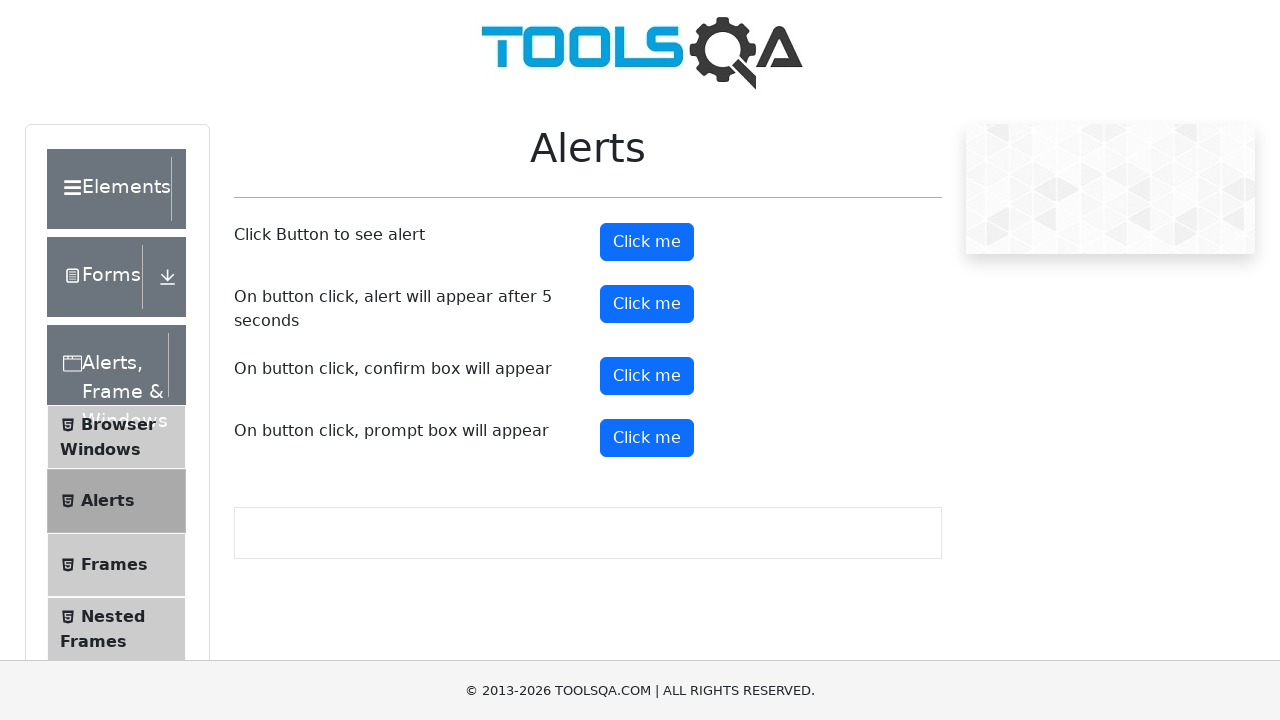

Clicked alert button and accepted simple alert dialog at (647, 242) on #alertButton
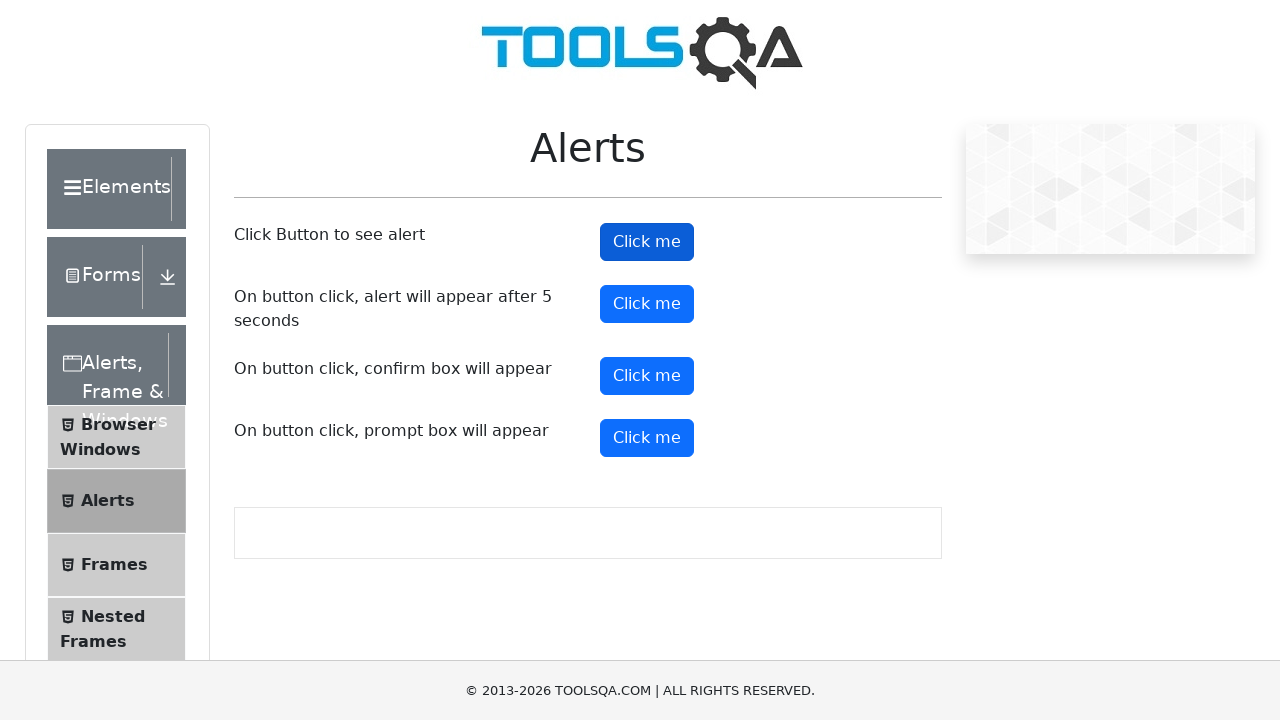

Waited 500ms for alert dialog to be processed
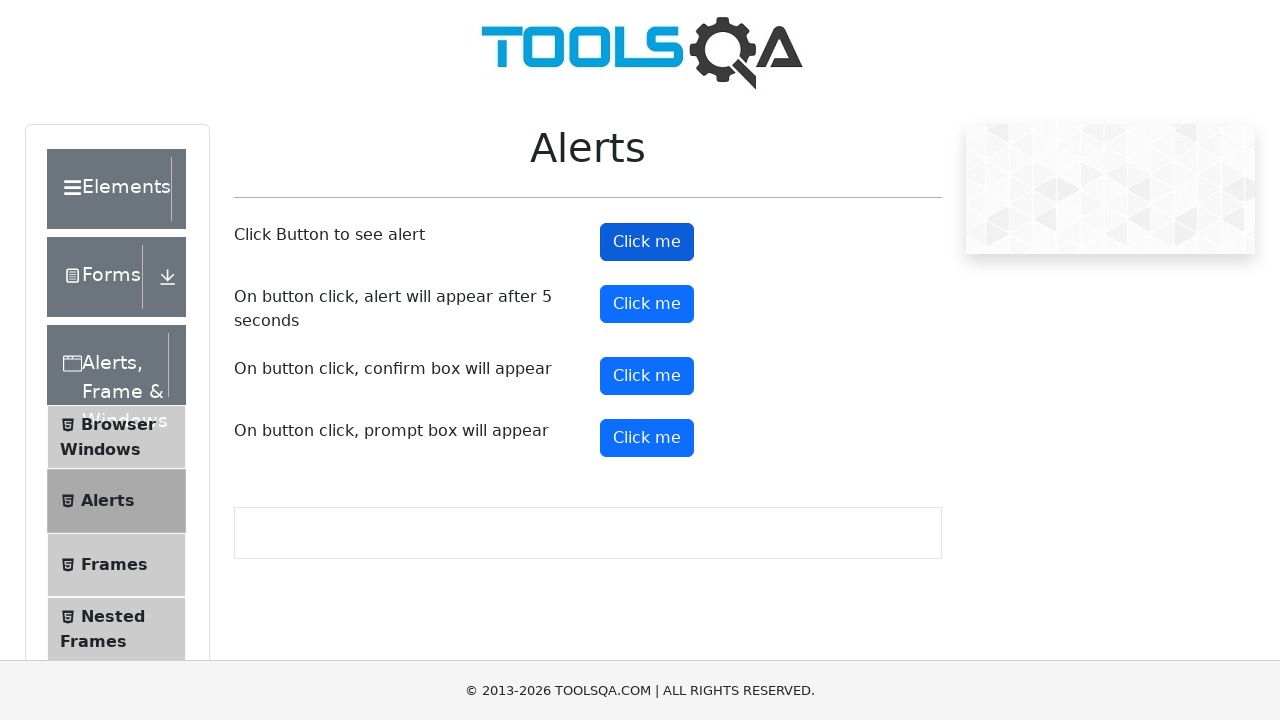

Clicked confirm button and handled confirm alert dialog at (647, 376) on #confirmButton
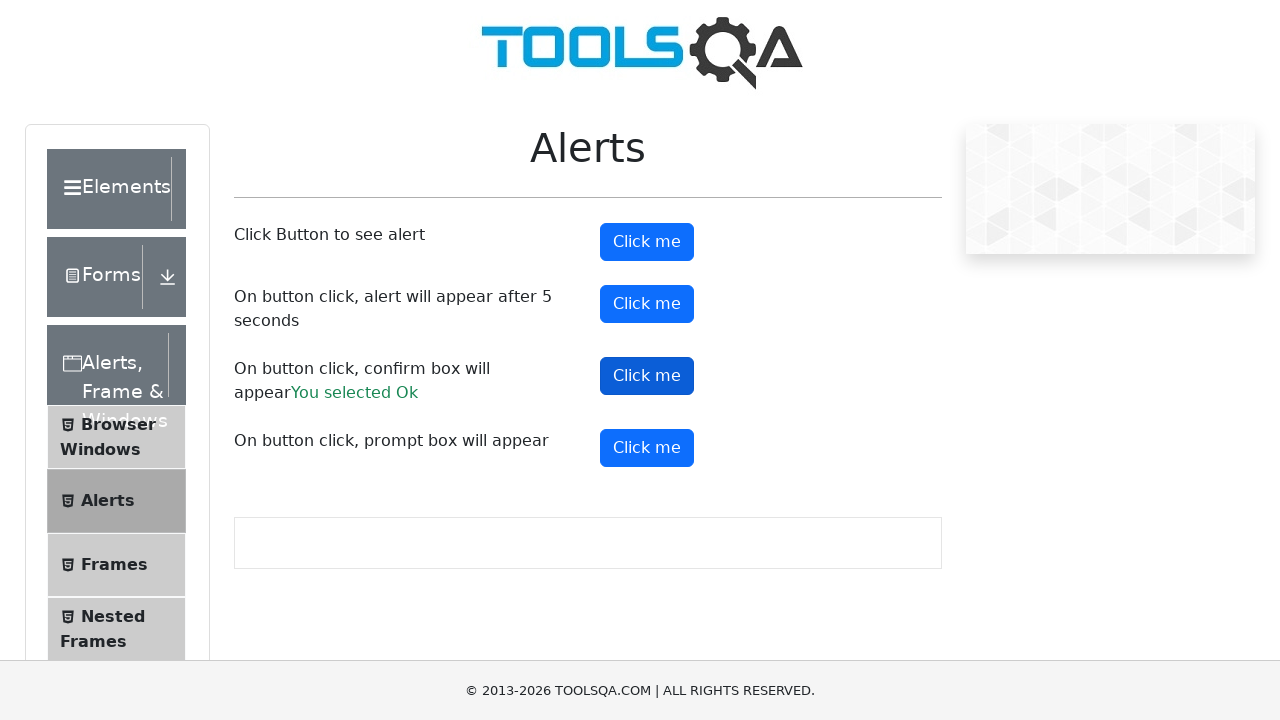

Waited 500ms for confirm dialog to be processed
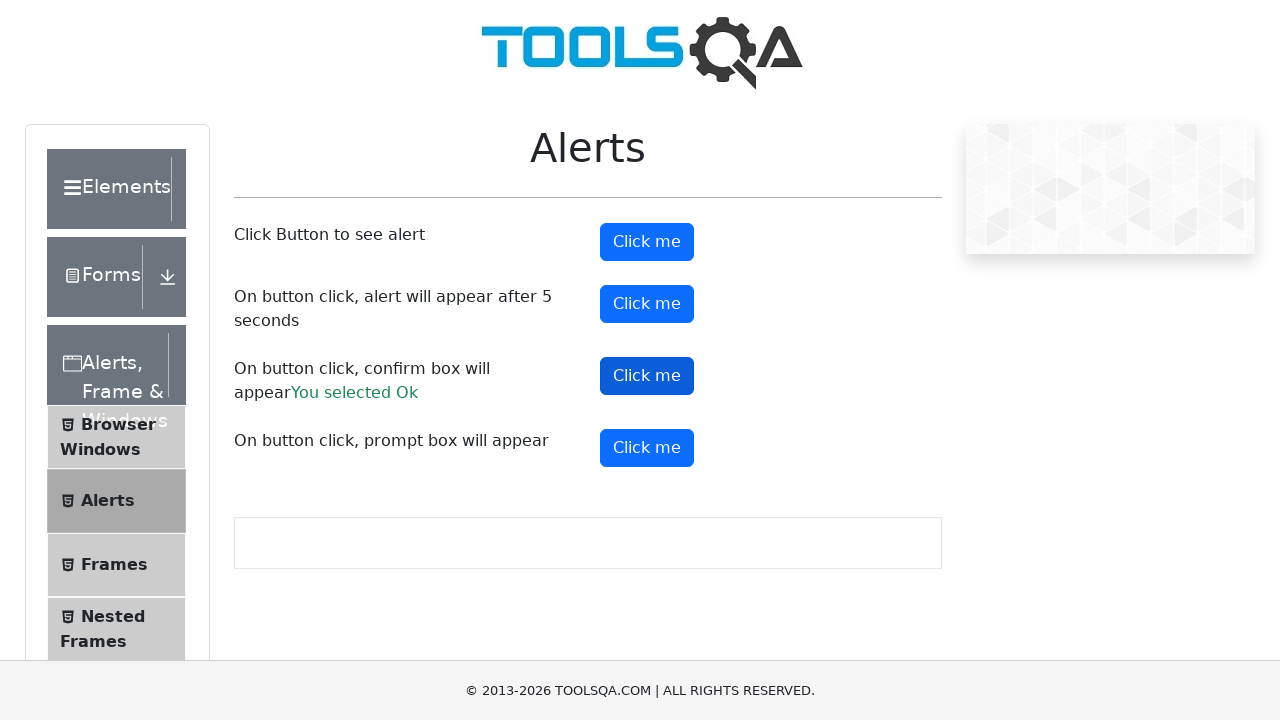

Clicked prompt button and entered 'Hello World!' in prompt dialog at (647, 448) on #promtButton
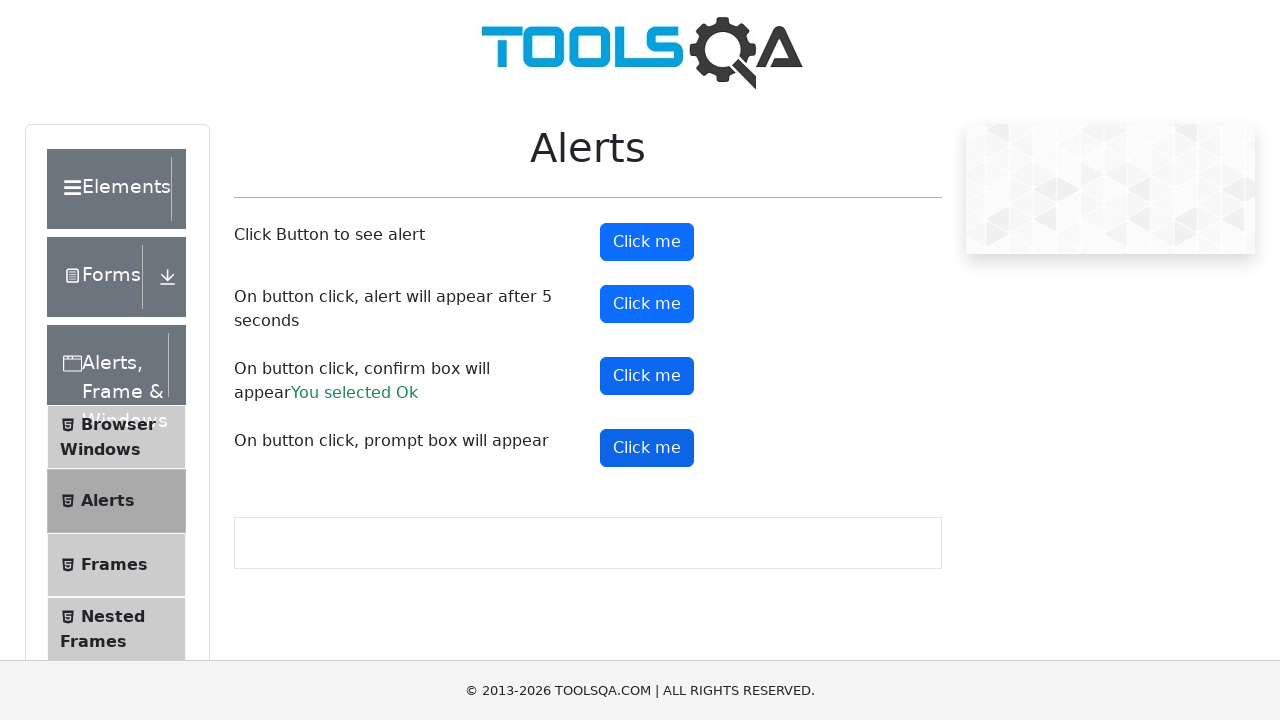

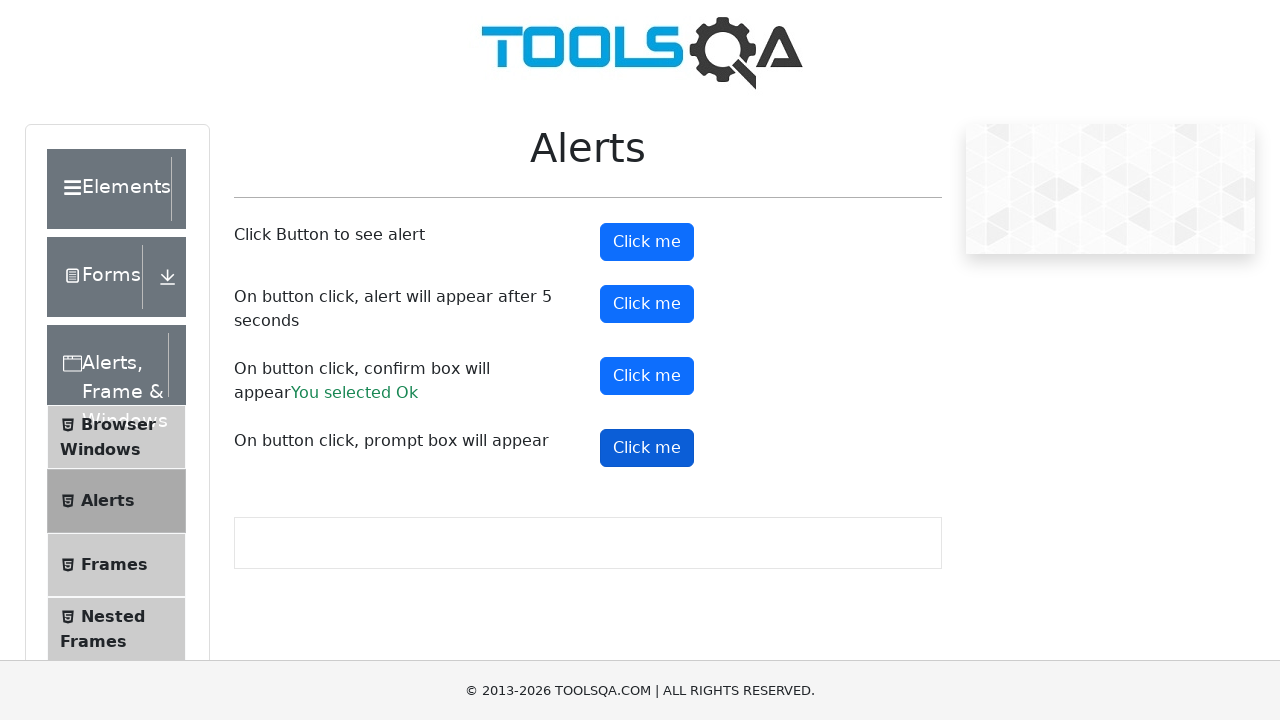